Tests keyboard actions including filling a text field, selecting all text with Ctrl+A, copying with Ctrl+C, tabbing to the next field, and pasting with Ctrl+V

Starting URL: https://gotranscript.com/text-compare

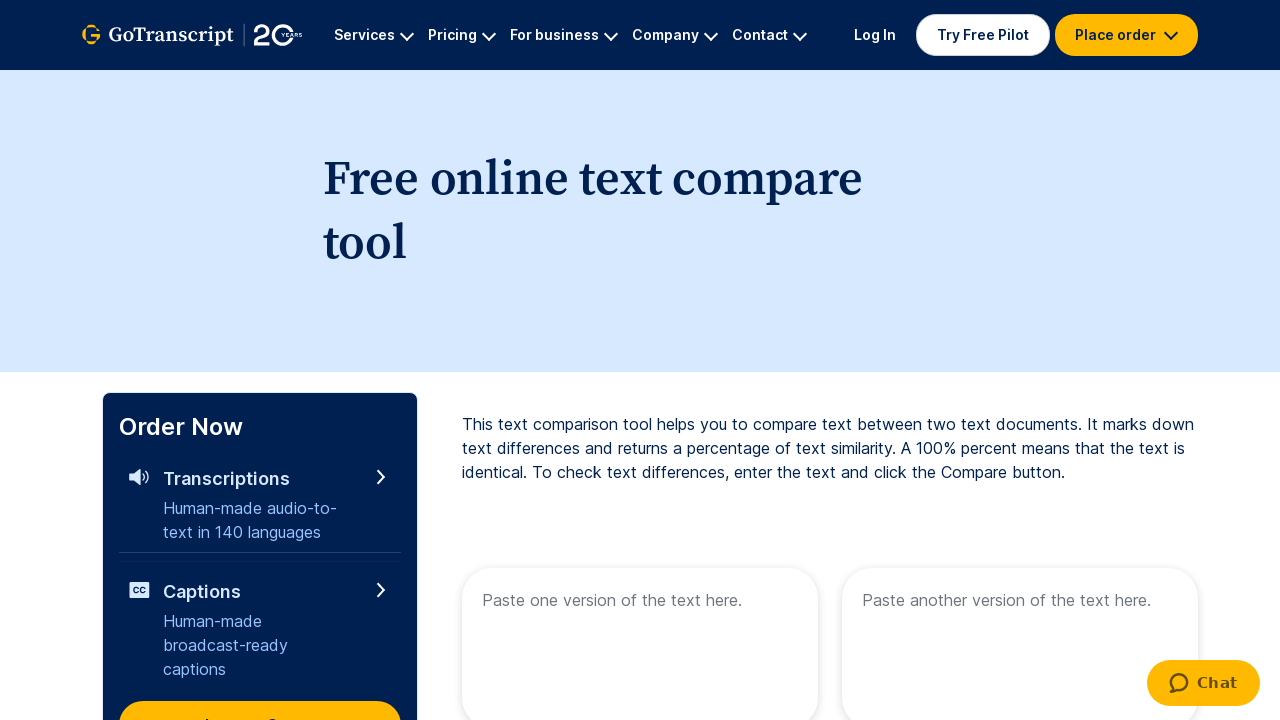

Filled first text area with 'Welcome to the Playwright Class' on [name="text1"]
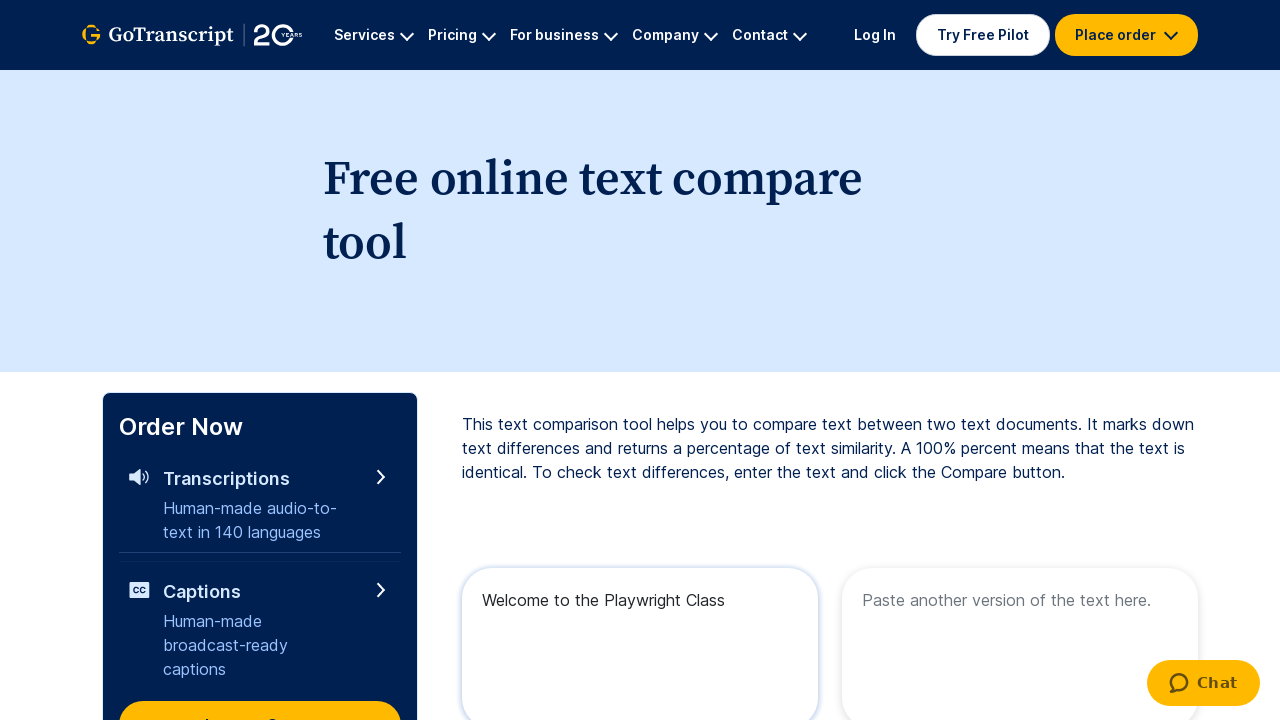

Selected all text in first field with Ctrl+A
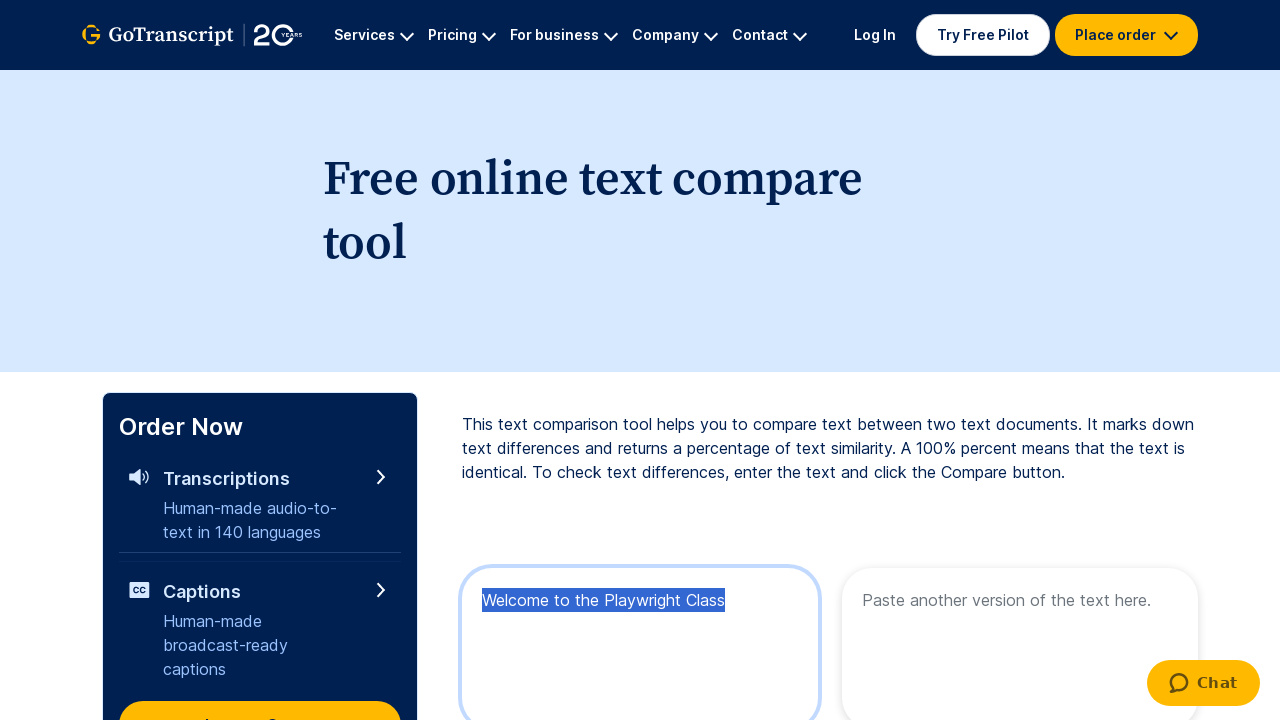

Copied selected text with Ctrl+C
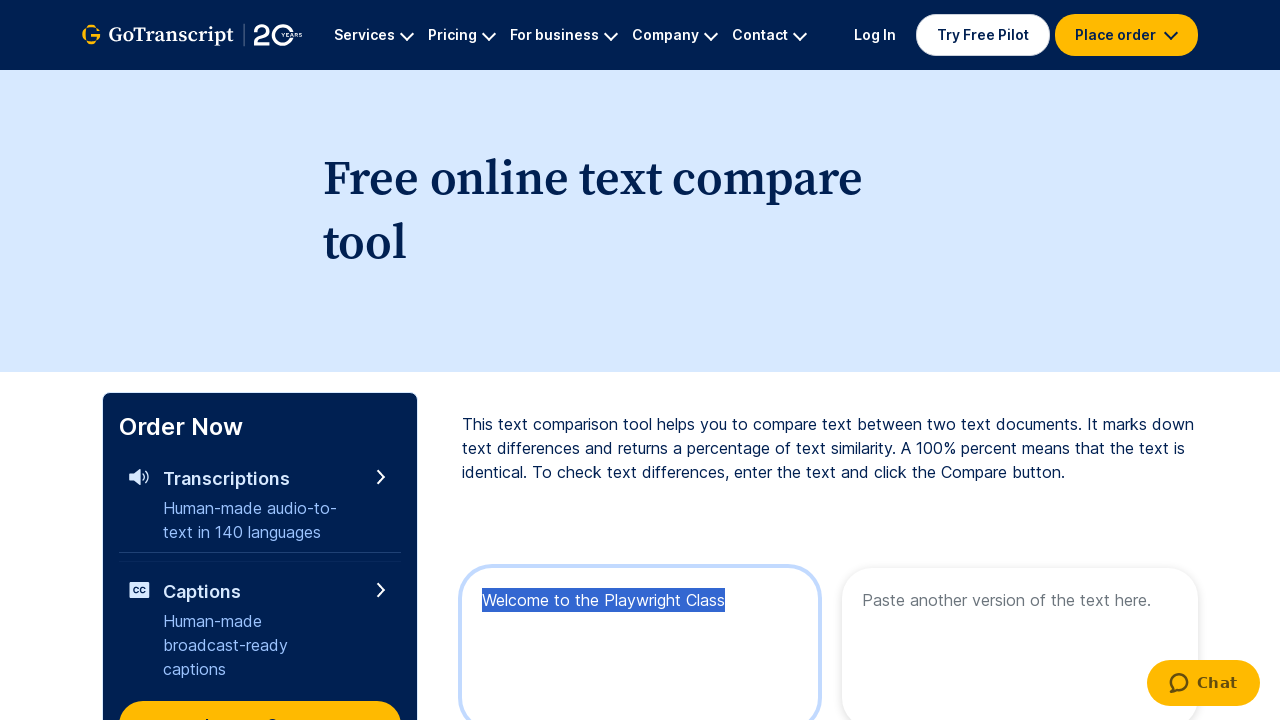

Pressed Tab key down to move to next field
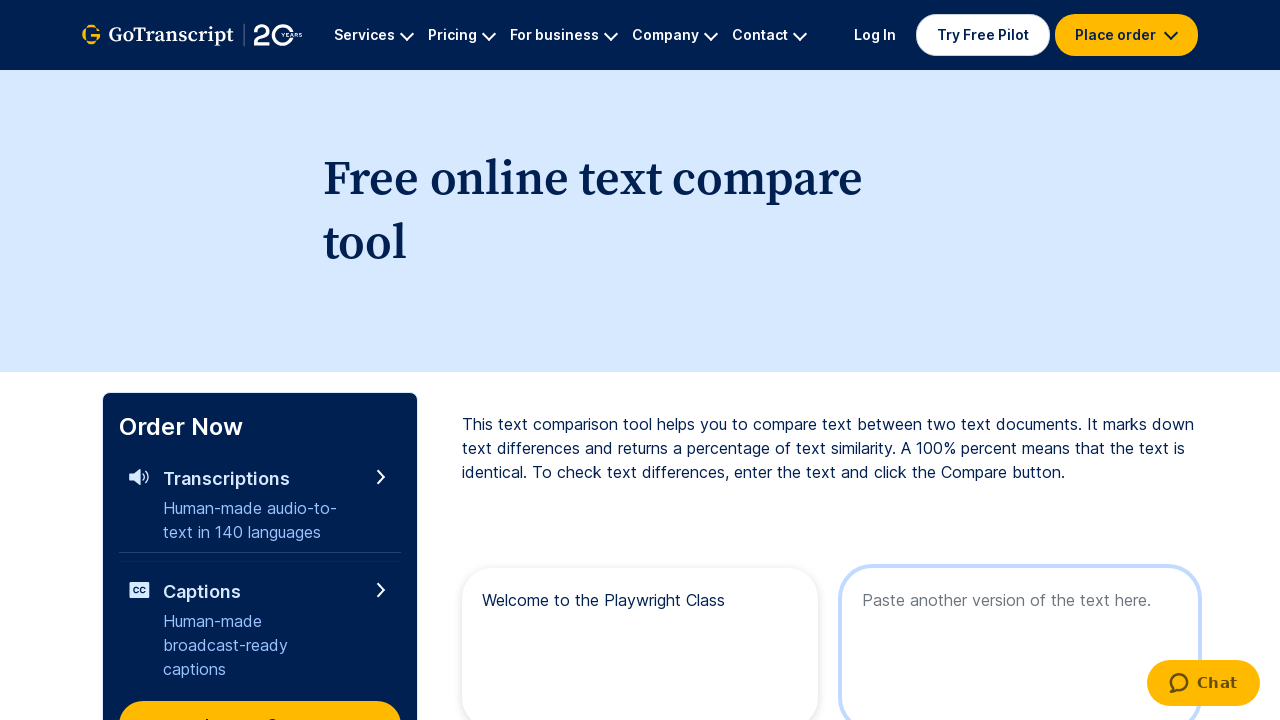

Released Tab key
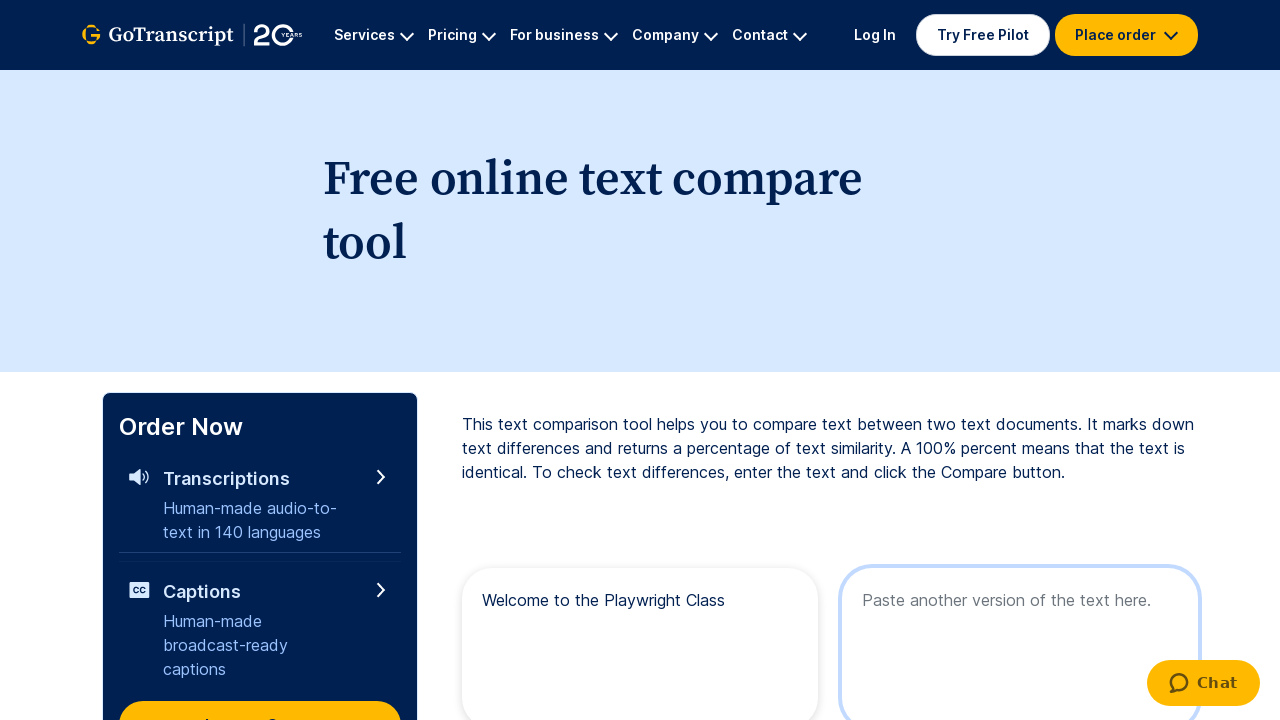

Pasted copied text into second field with Ctrl+V
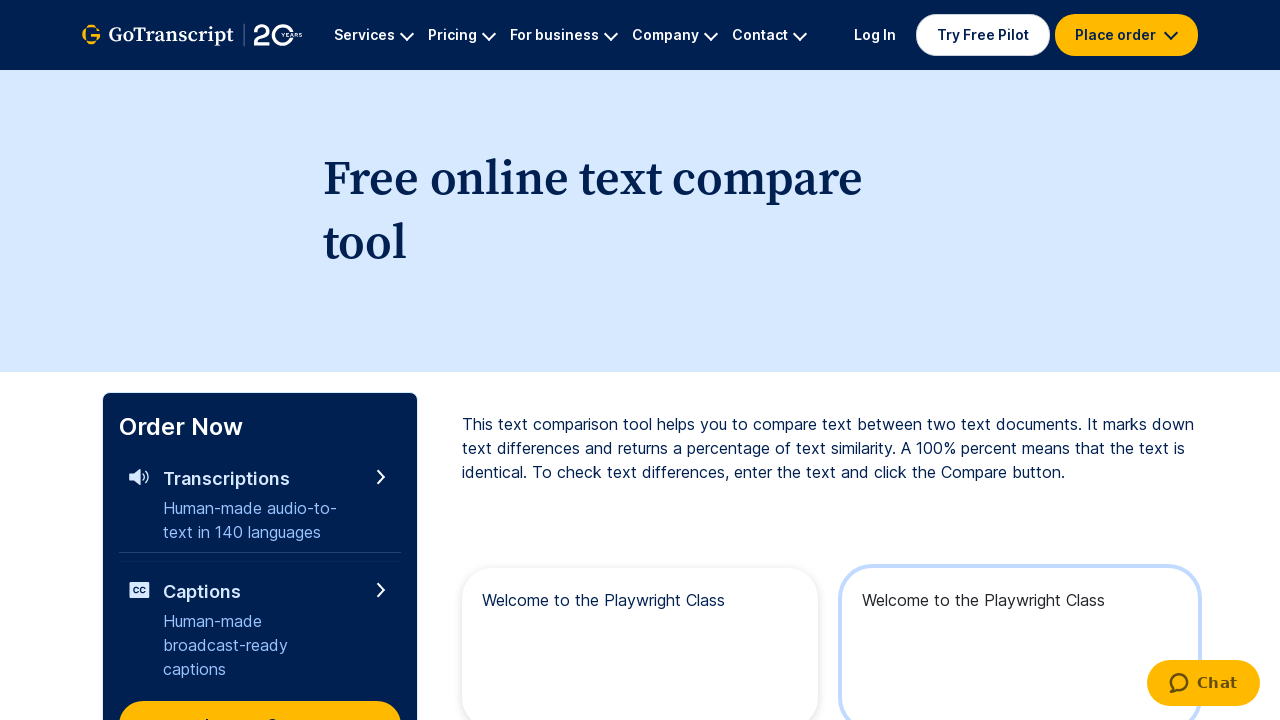

Waited 3 seconds for actions to complete
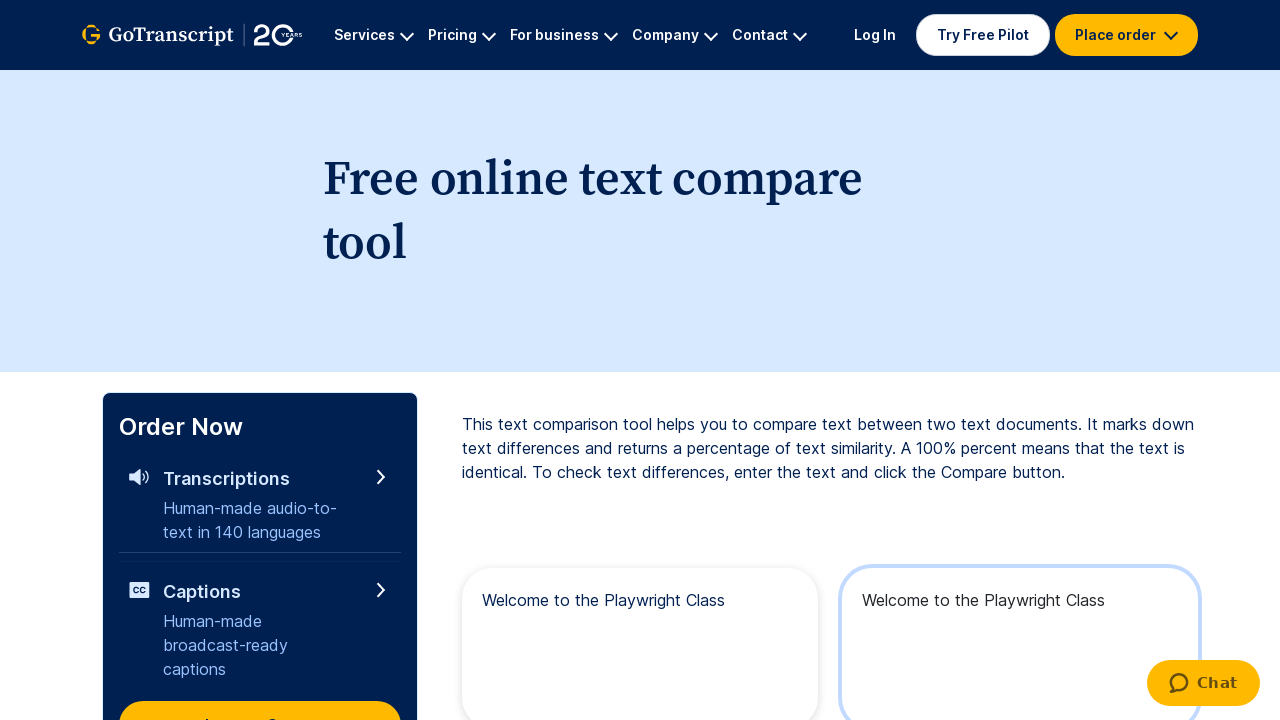

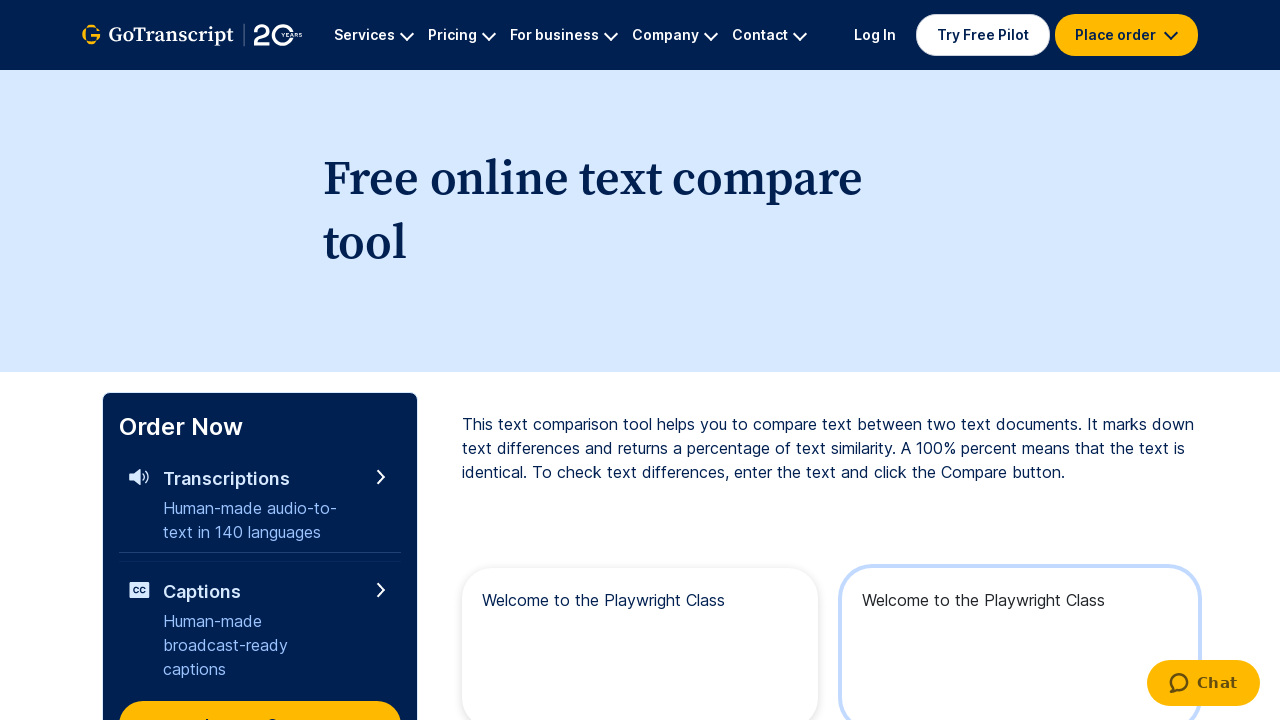